Tests the text box form on DemoQA by clicking on the username field and entering a name

Starting URL: https://demoqa.com/text-box

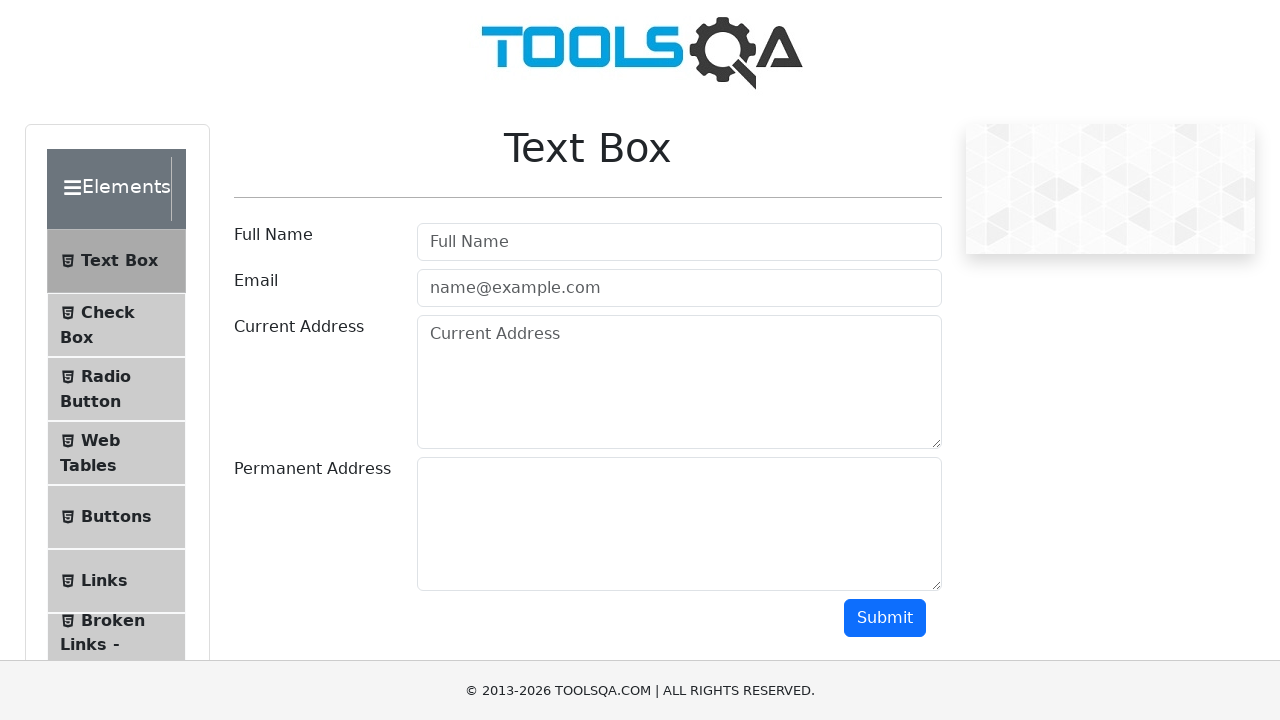

Navigated to DemoQA text box form page
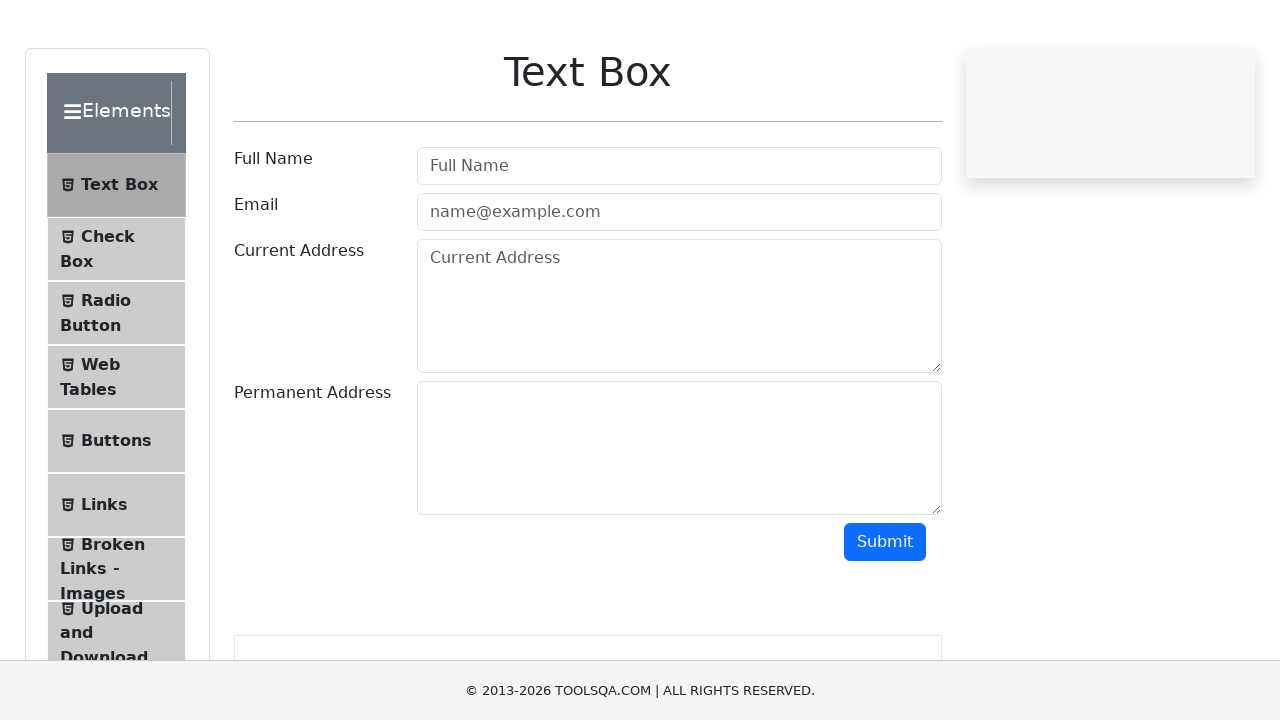

Clicked on username field at (679, 242) on #userName
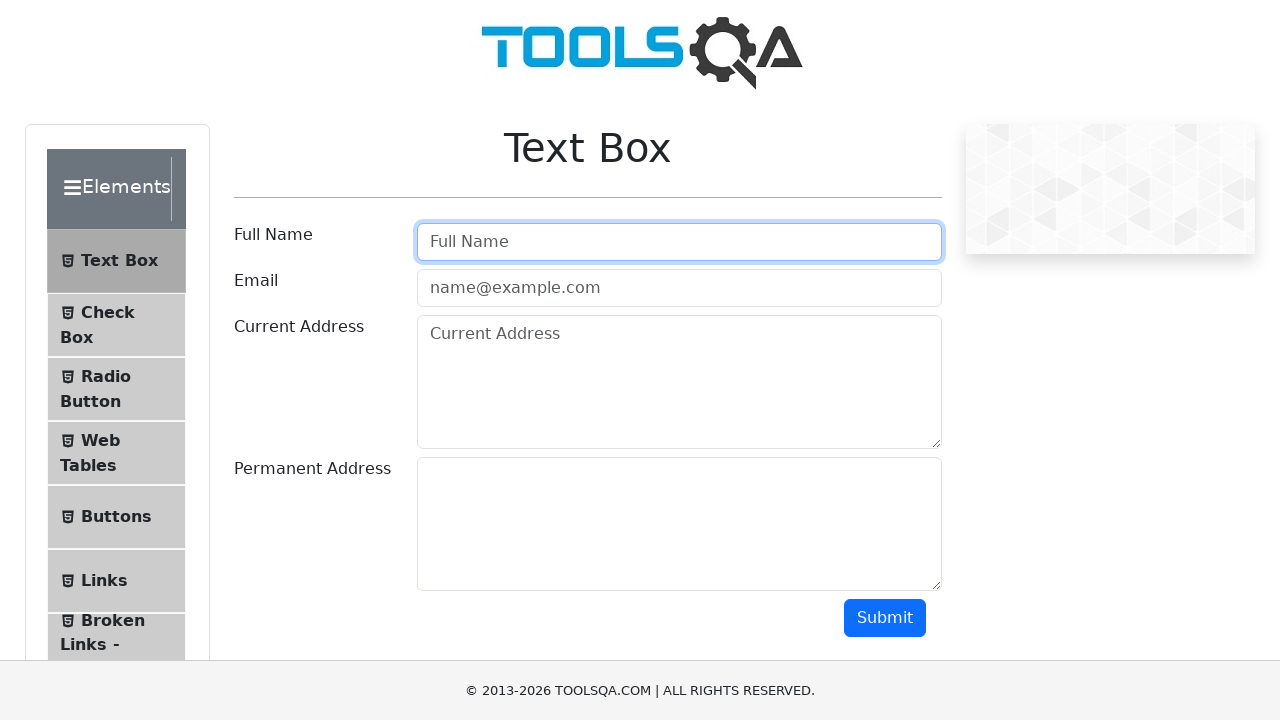

Entered 'Ayberk' in the username field on #userName
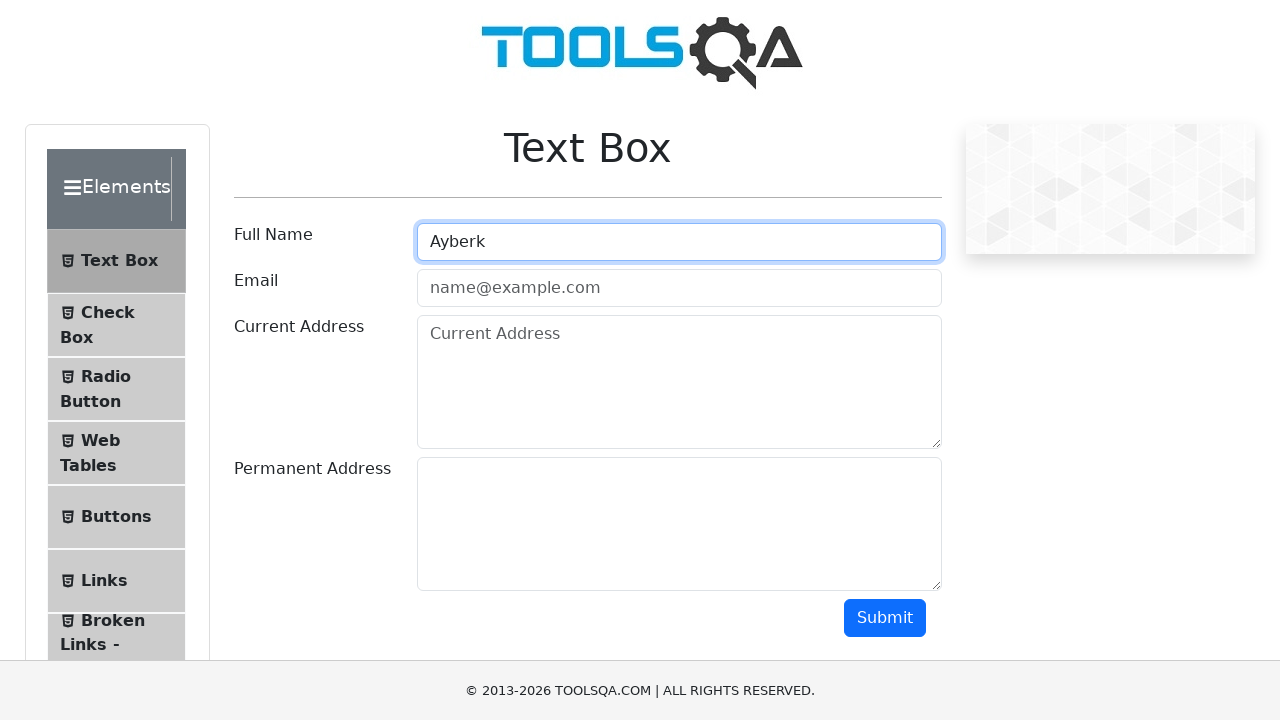

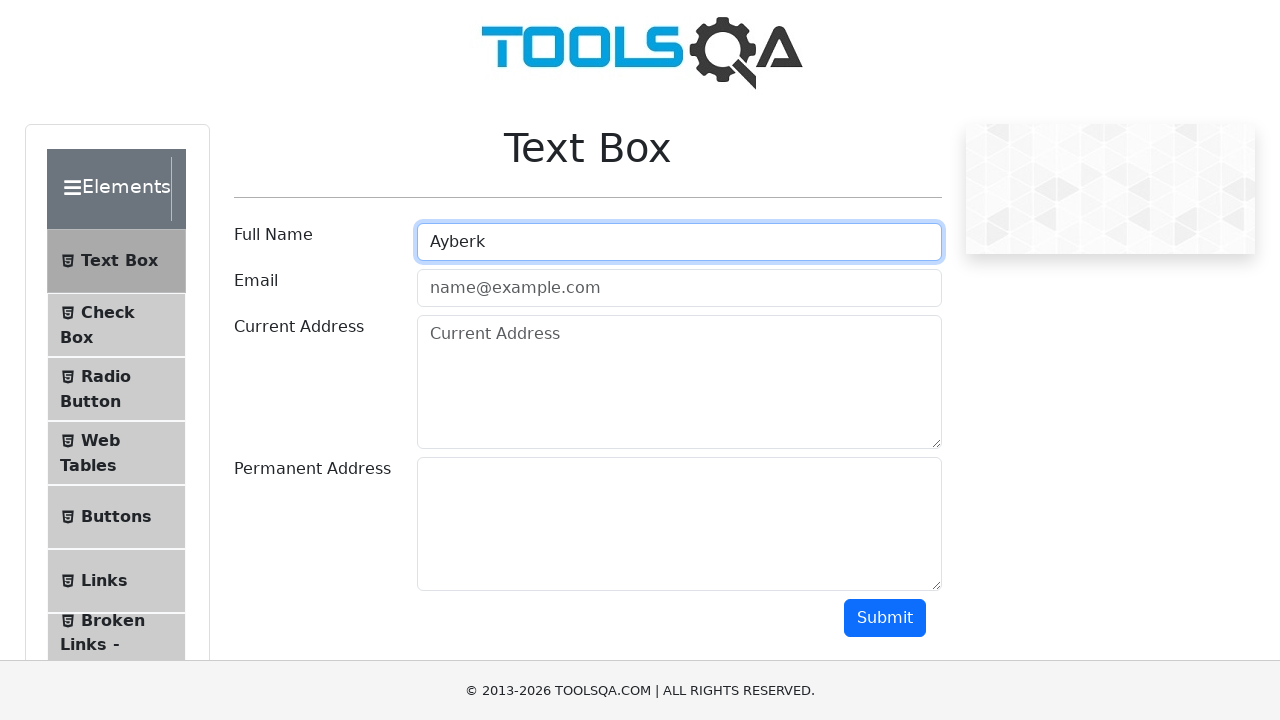